Completes a registration flow by clicking start button, filling login and password fields, checking agreement checkbox, and submitting the registration

Starting URL: https://victoretc.github.io/selenium_waits/

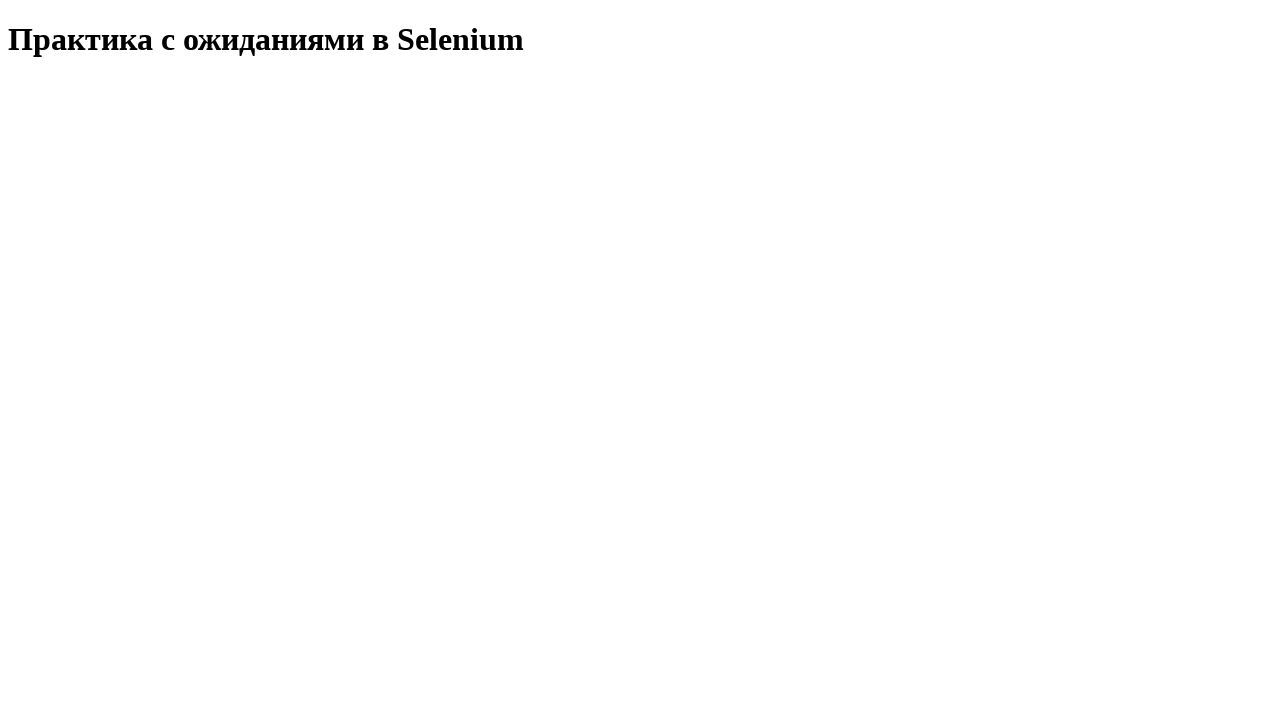

Start Testing button became visible
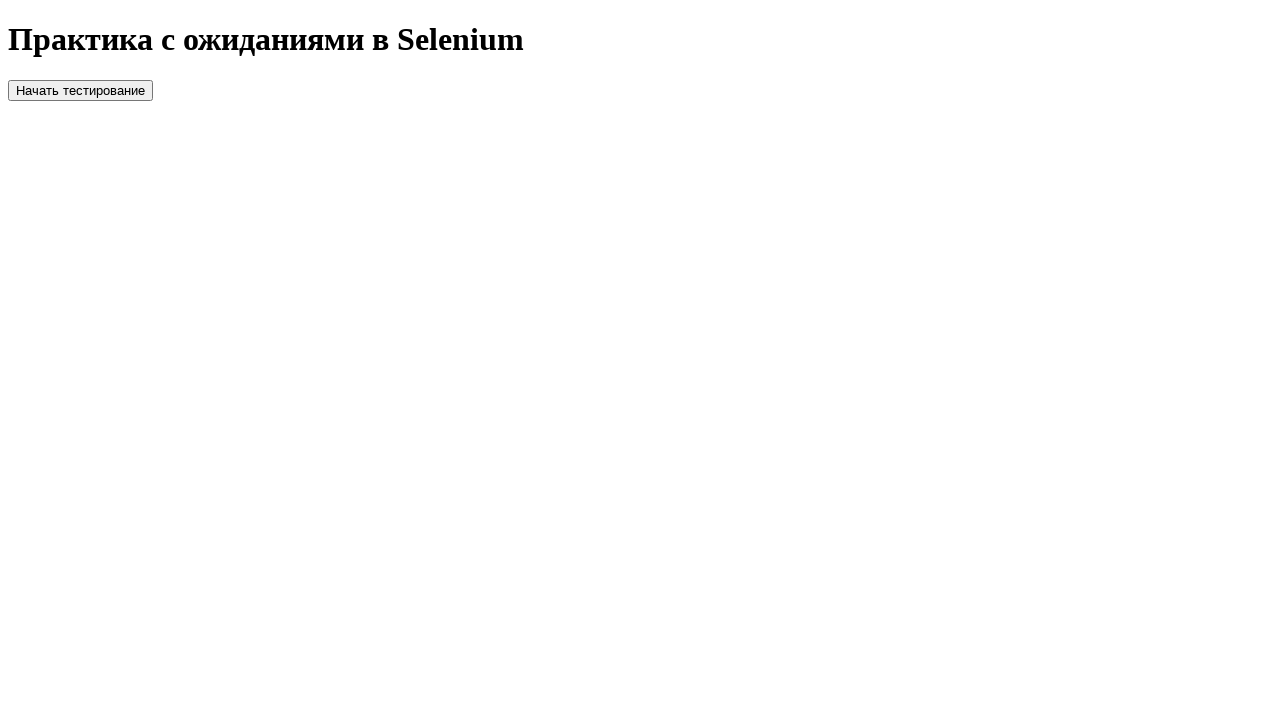

Clicked Start Testing button at (80, 90) on #startTest
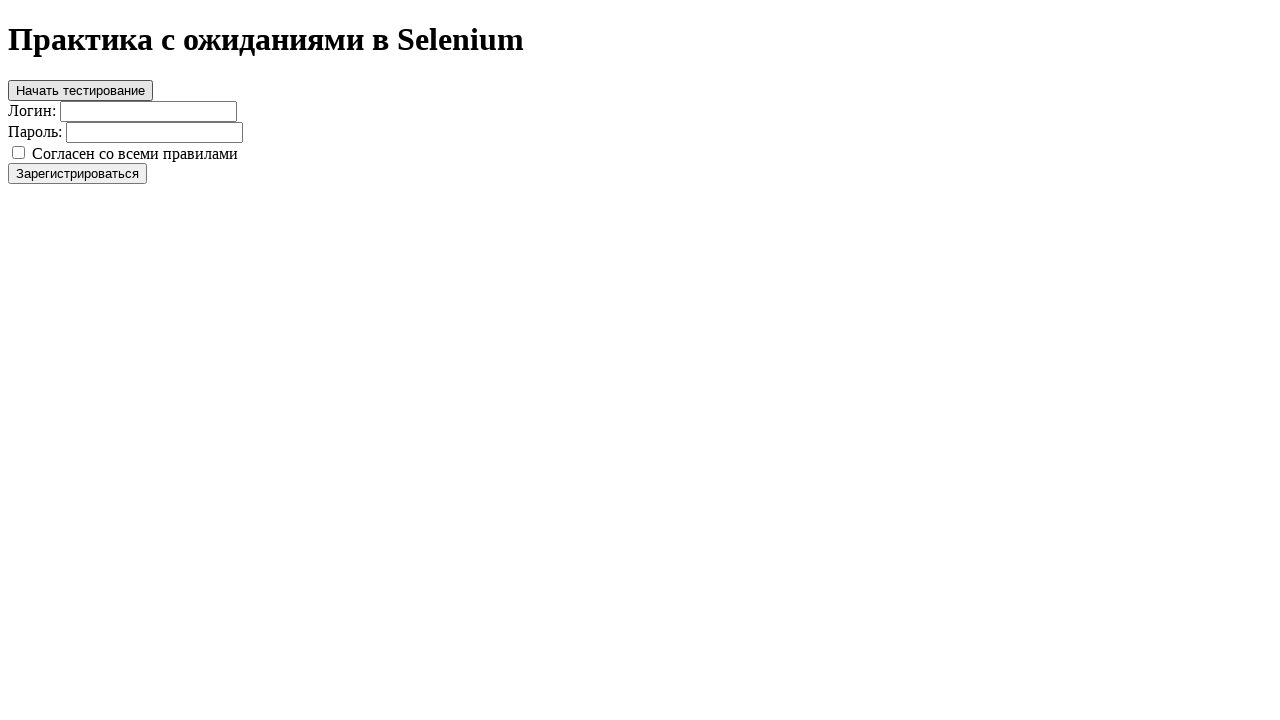

Login field became visible
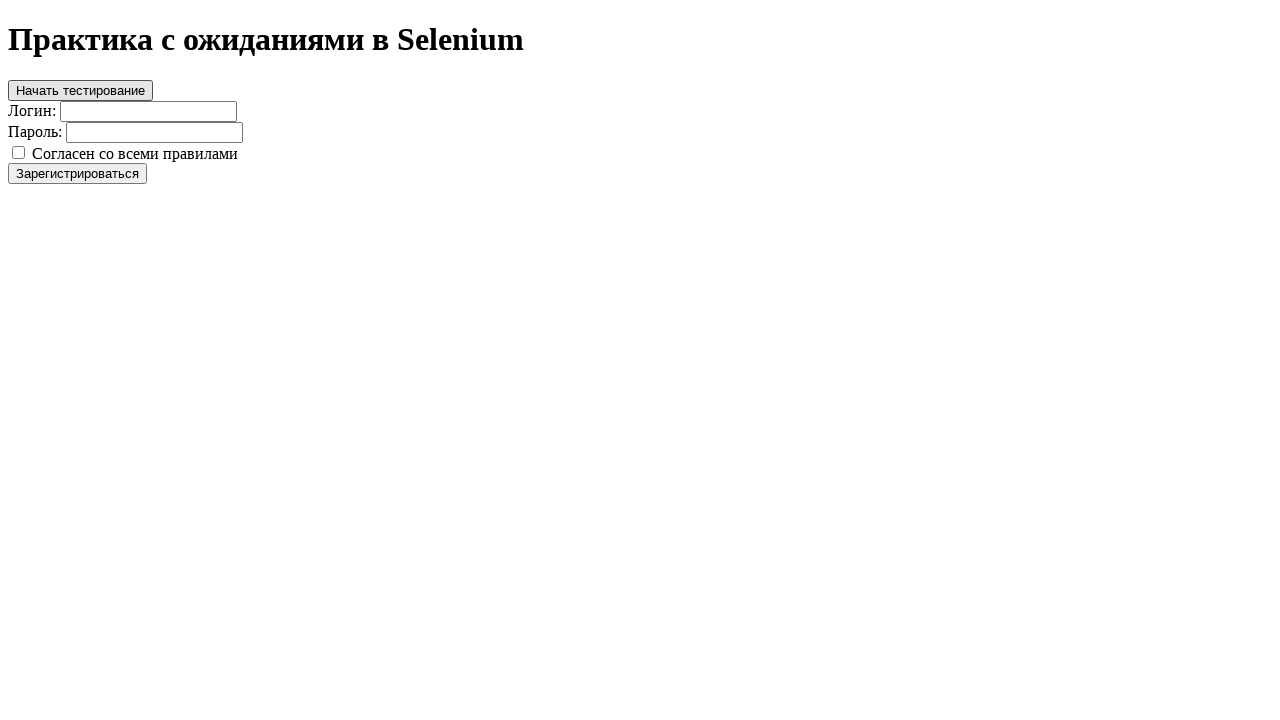

Filled login field with 'login' on #login
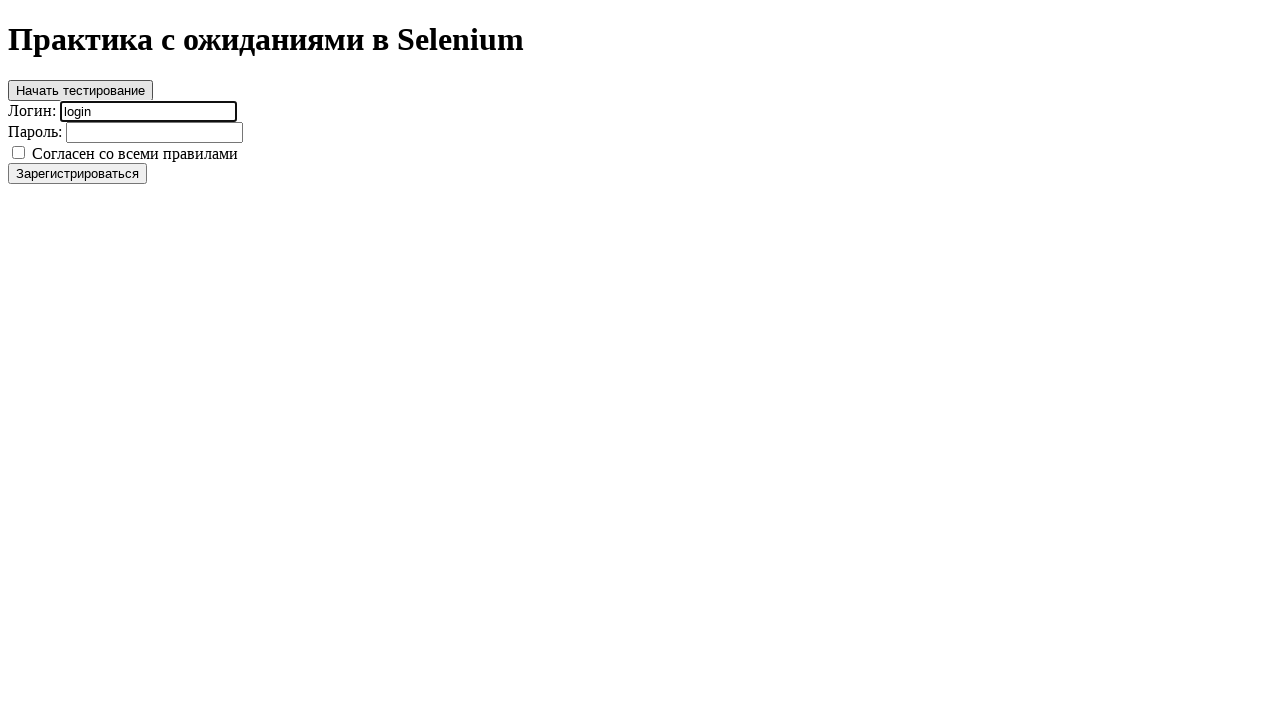

Filled password field with 'password' on #password
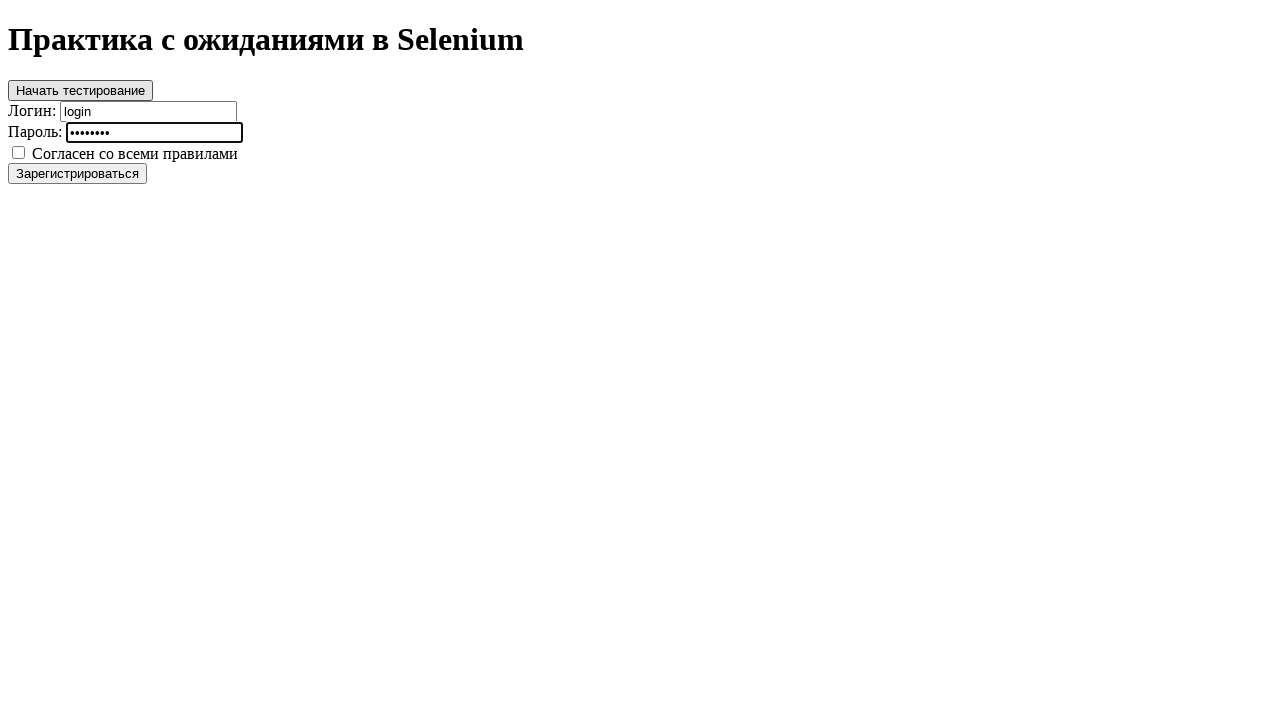

Checked agreement checkbox at (18, 152) on #agree
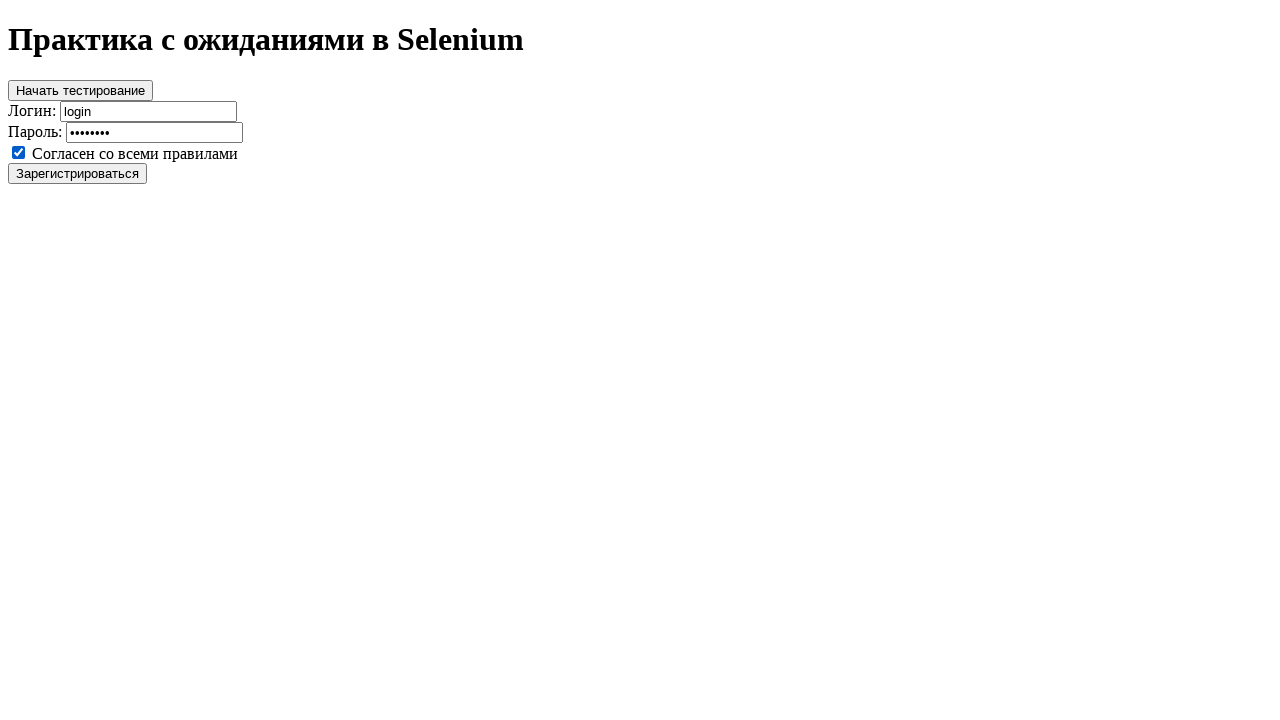

Clicked registration button at (78, 173) on #register
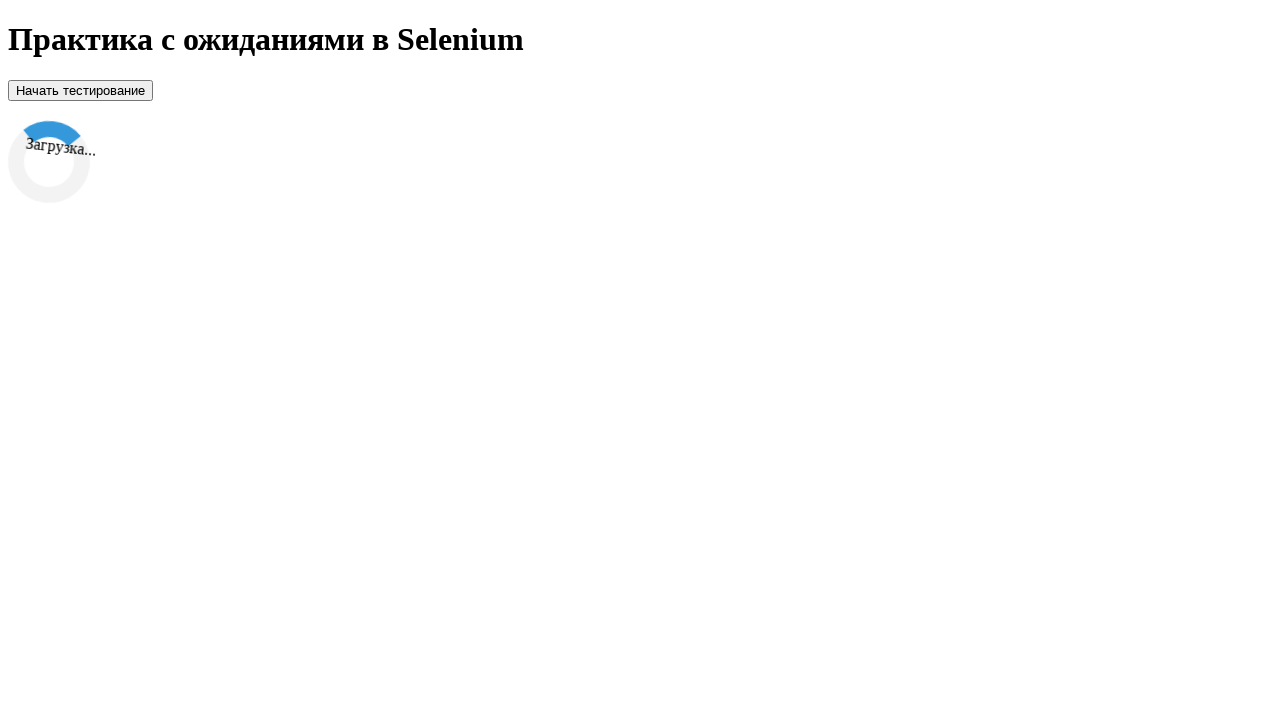

Success message became visible
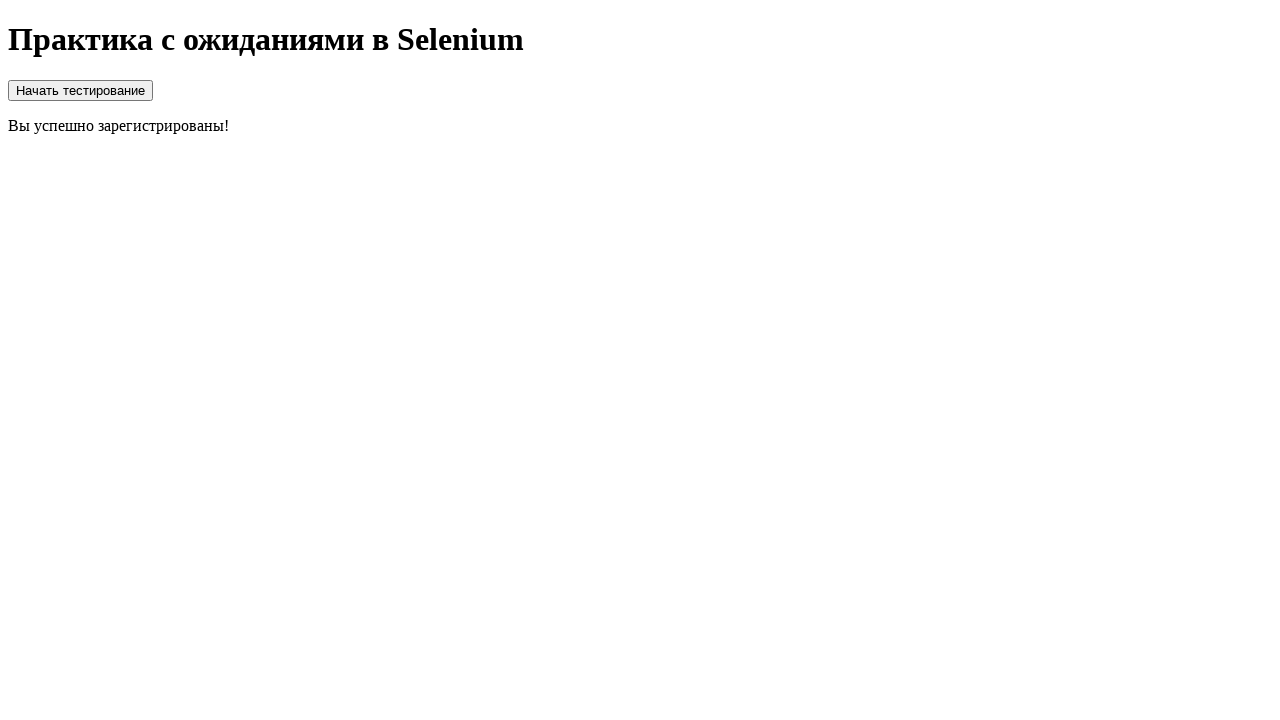

Verified success message is visible
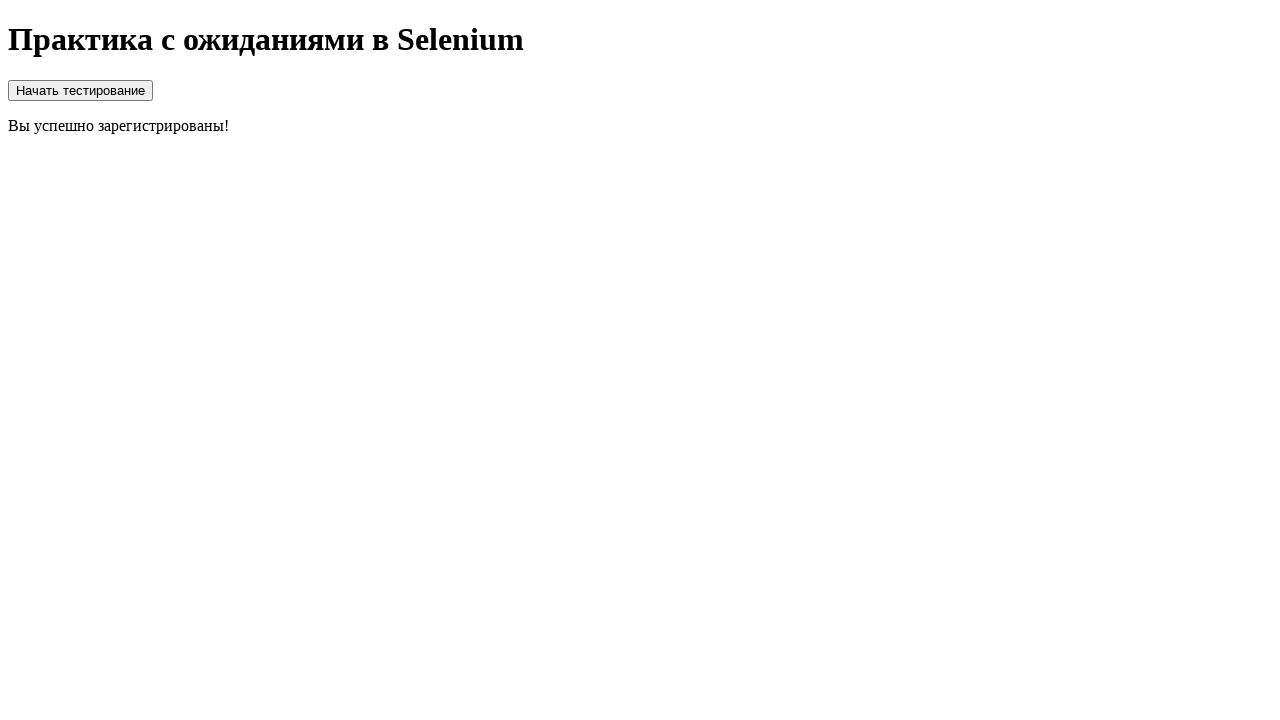

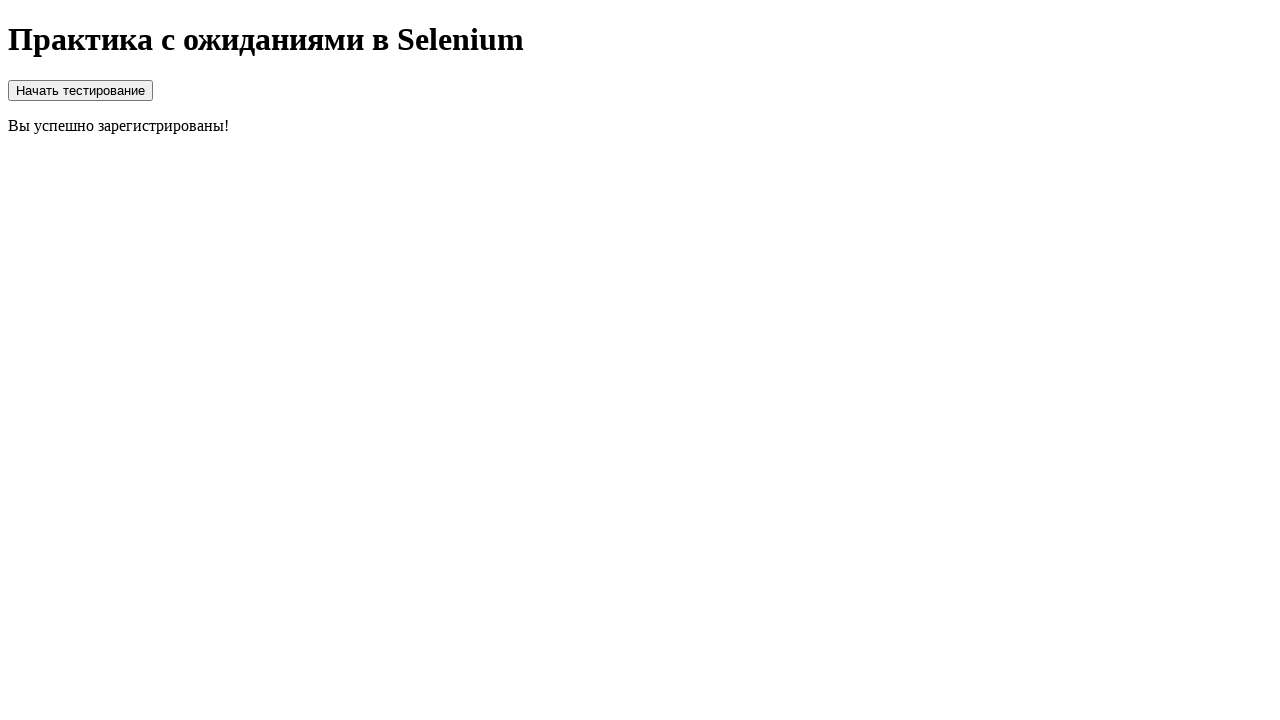